Tests filtering to display only active (uncompleted) todo items.

Starting URL: https://demo.playwright.dev/todomvc

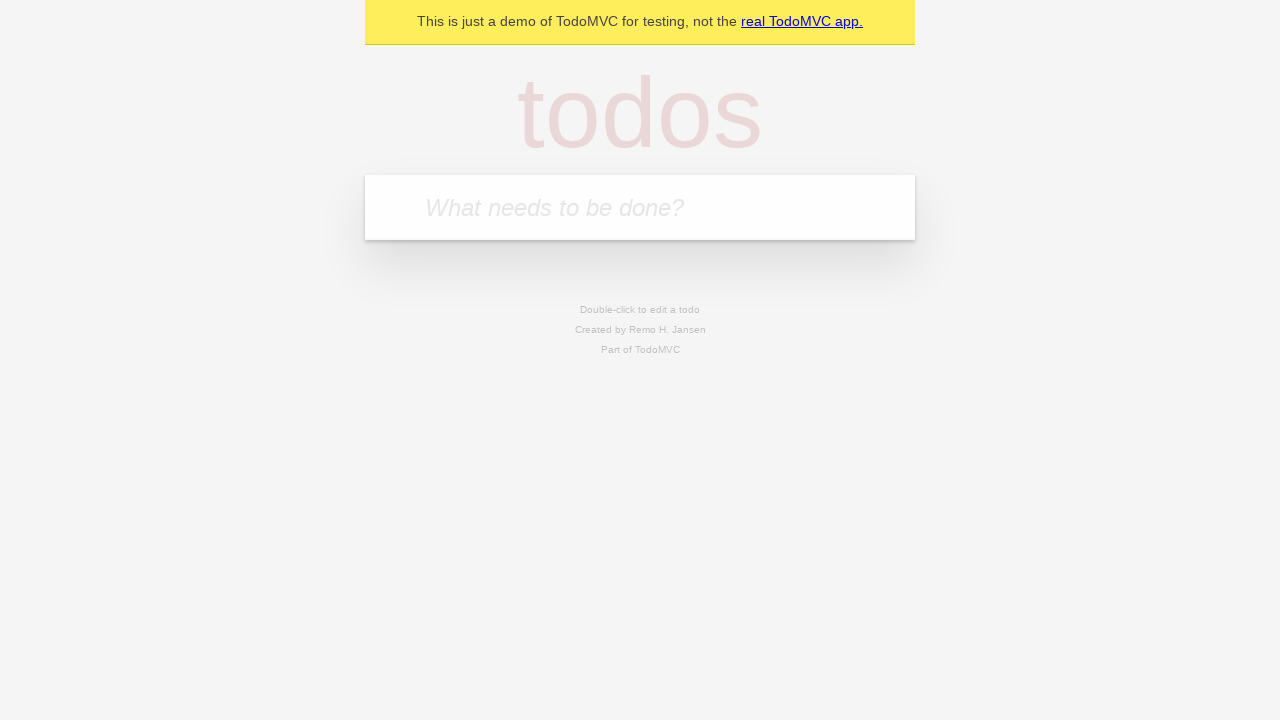

Filled todo input with 'buy some cheese' on internal:attr=[placeholder="What needs to be done?"i]
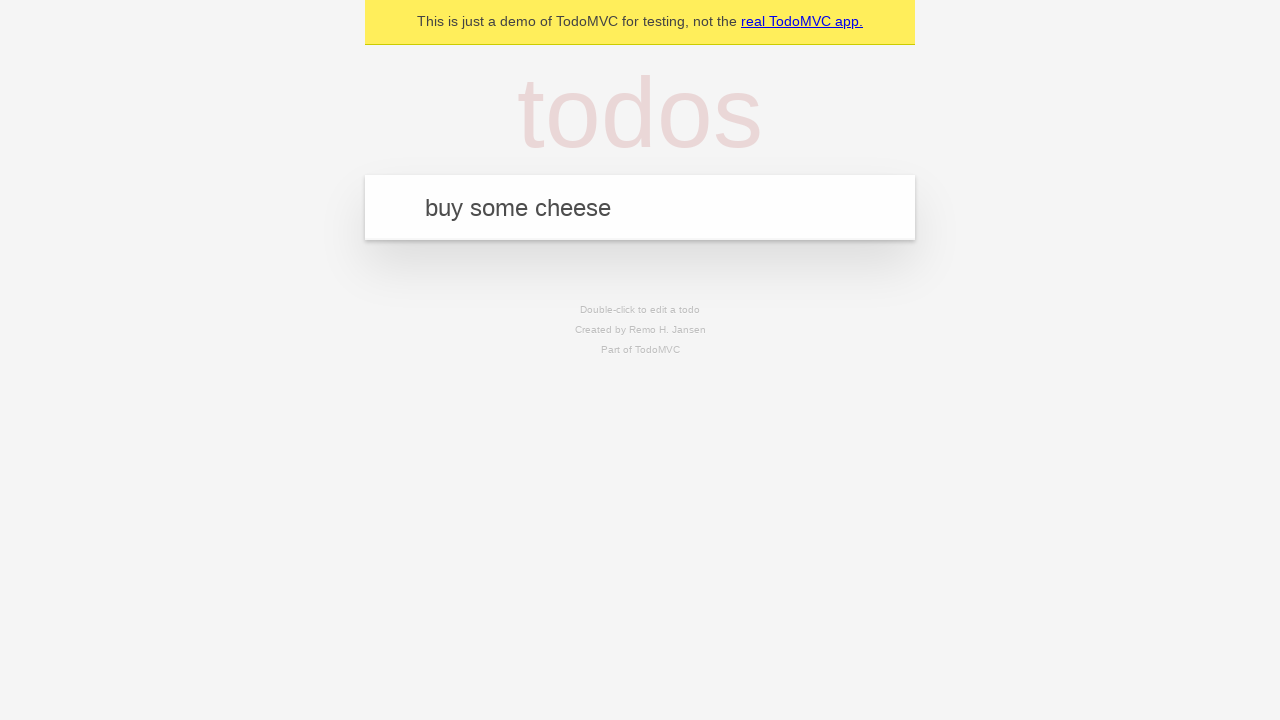

Pressed Enter to add todo 'buy some cheese' on internal:attr=[placeholder="What needs to be done?"i]
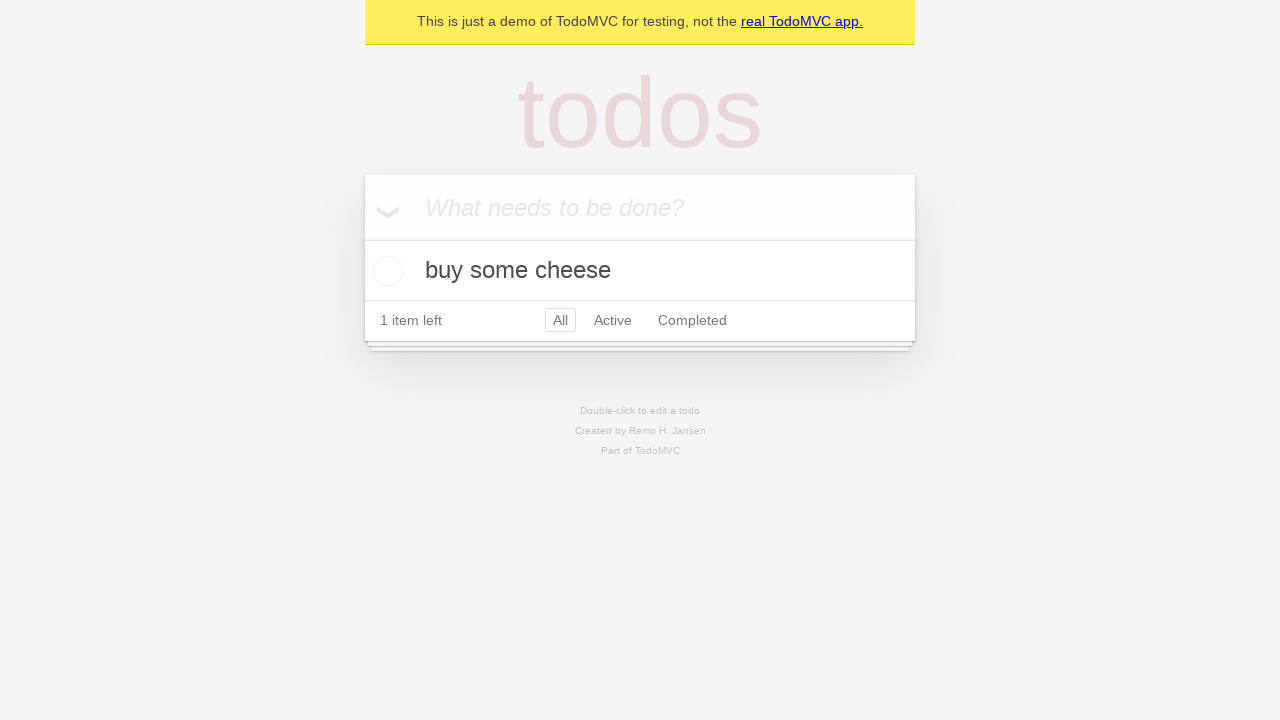

Filled todo input with 'feed the cat' on internal:attr=[placeholder="What needs to be done?"i]
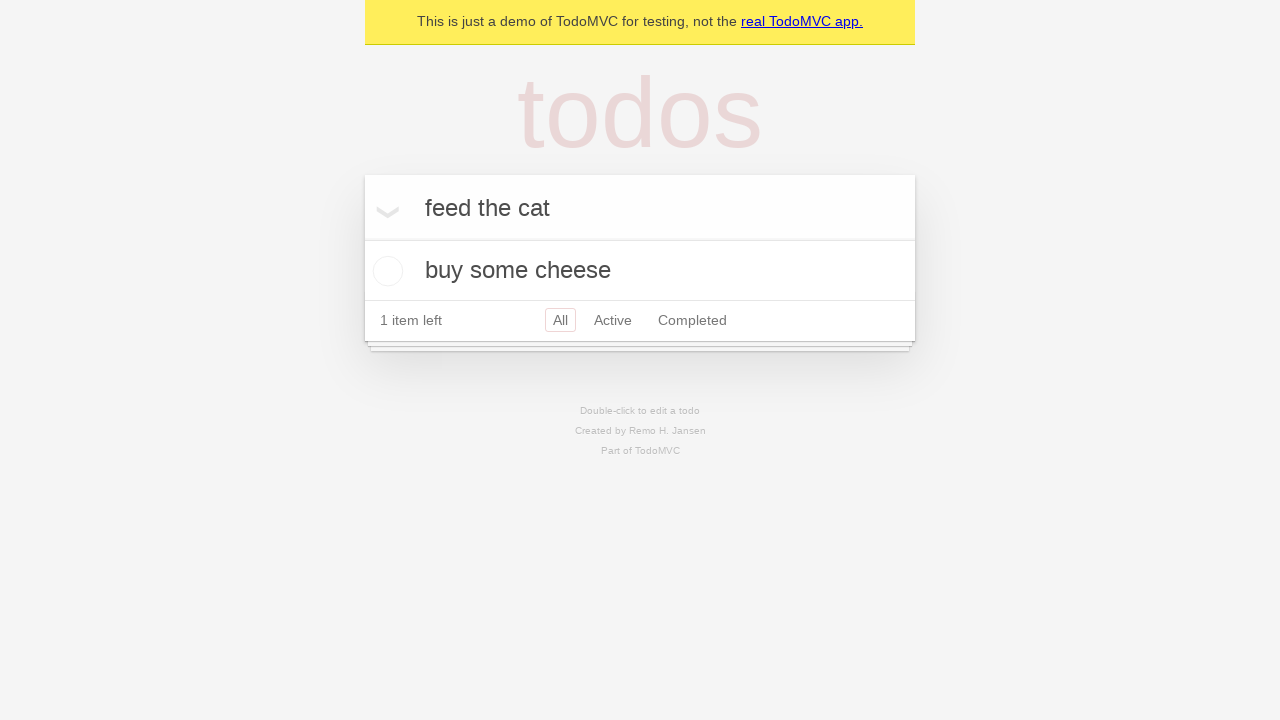

Pressed Enter to add todo 'feed the cat' on internal:attr=[placeholder="What needs to be done?"i]
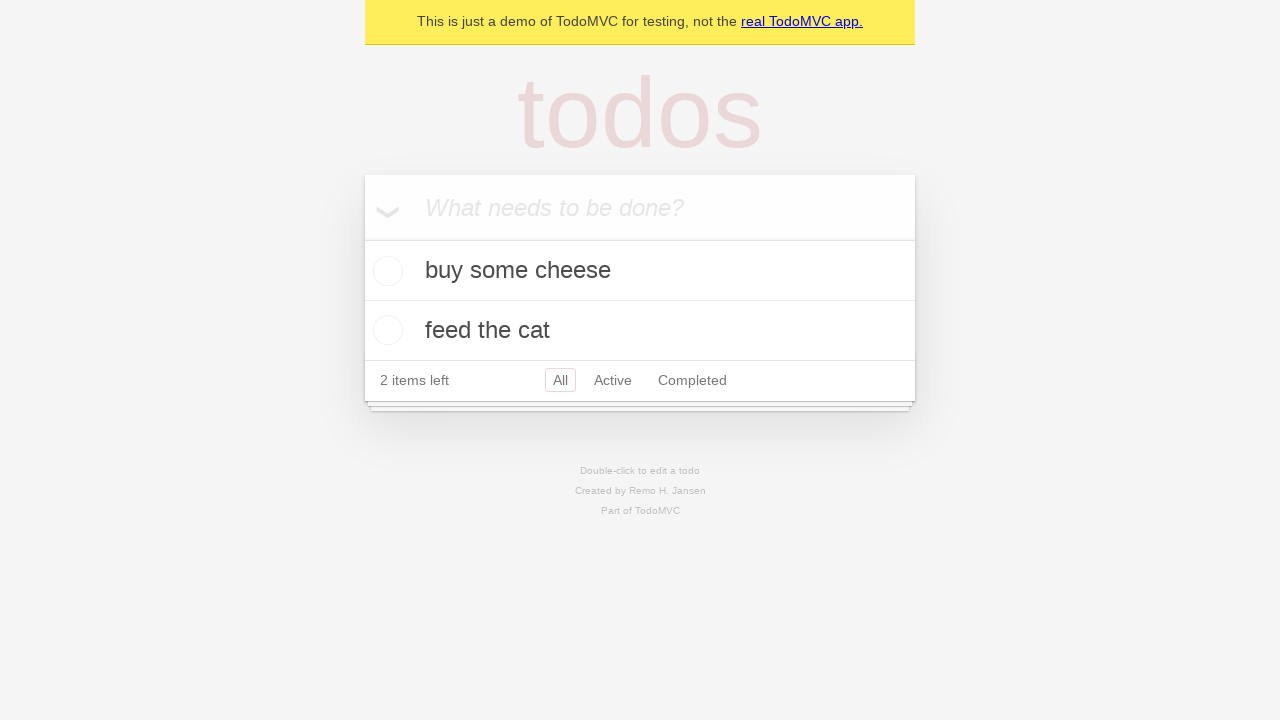

Filled todo input with 'book a doctors appointment' on internal:attr=[placeholder="What needs to be done?"i]
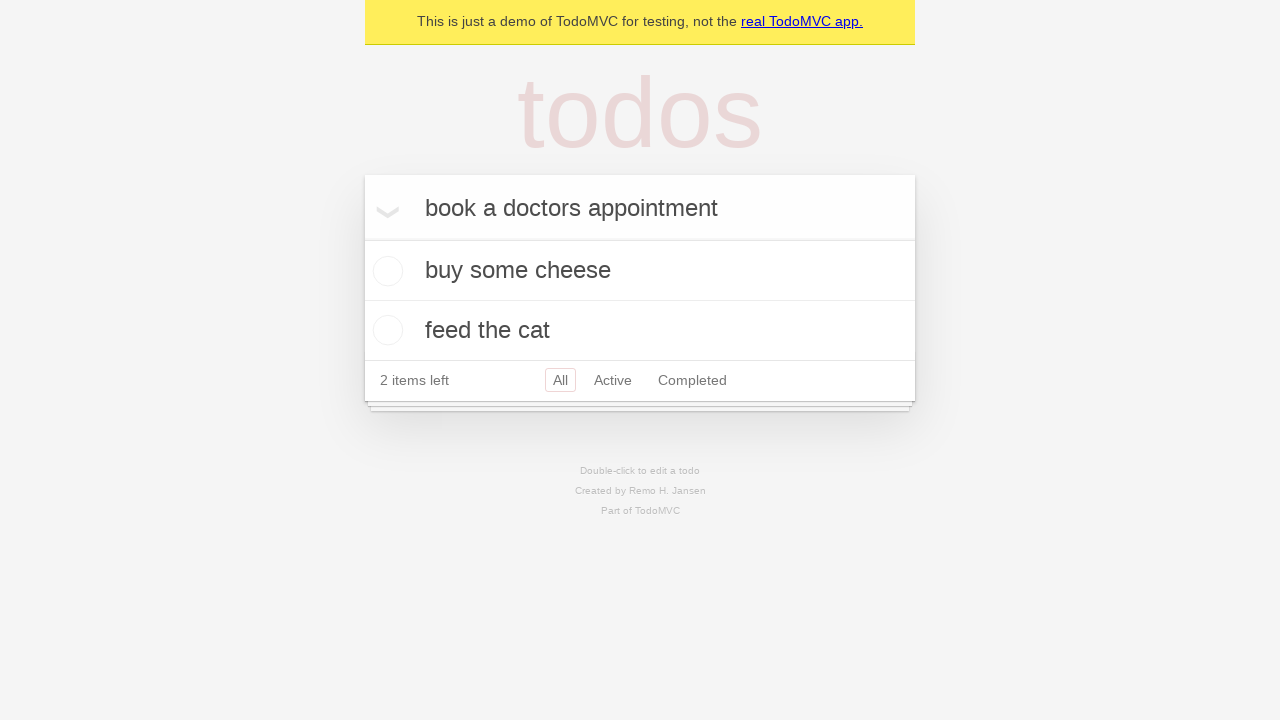

Pressed Enter to add todo 'book a doctors appointment' on internal:attr=[placeholder="What needs to be done?"i]
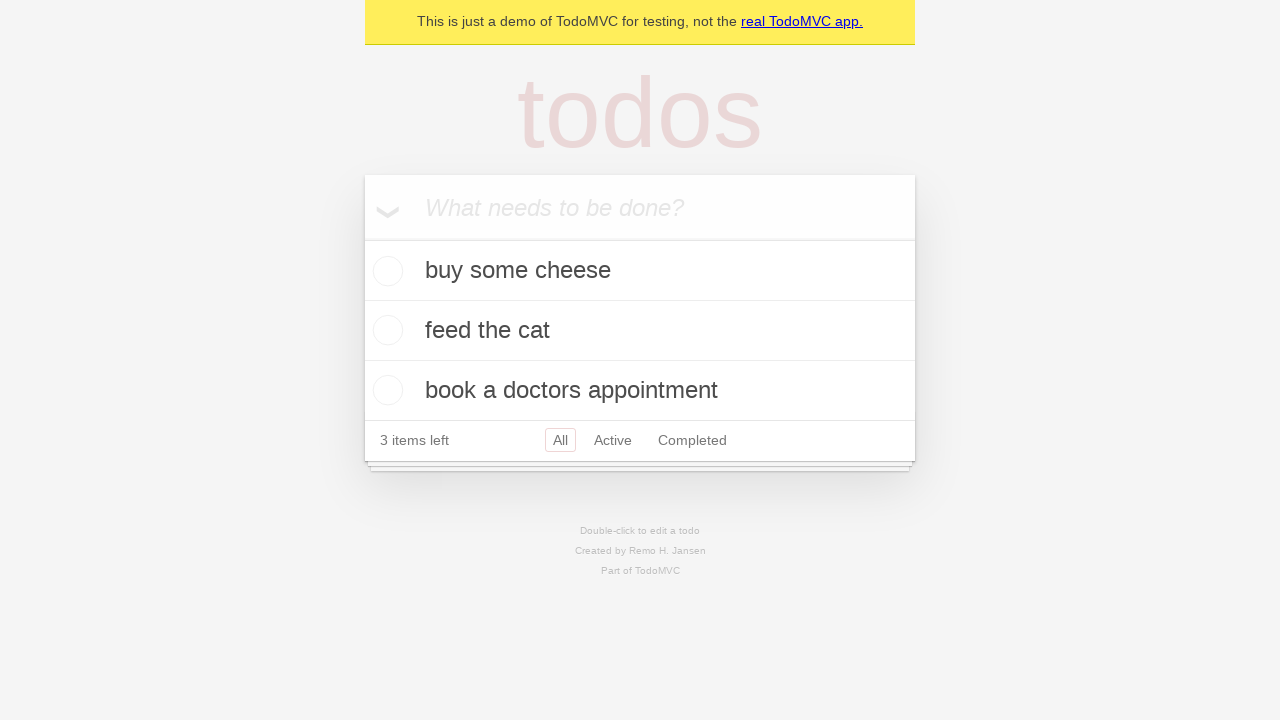

Third todo item loaded and is visible
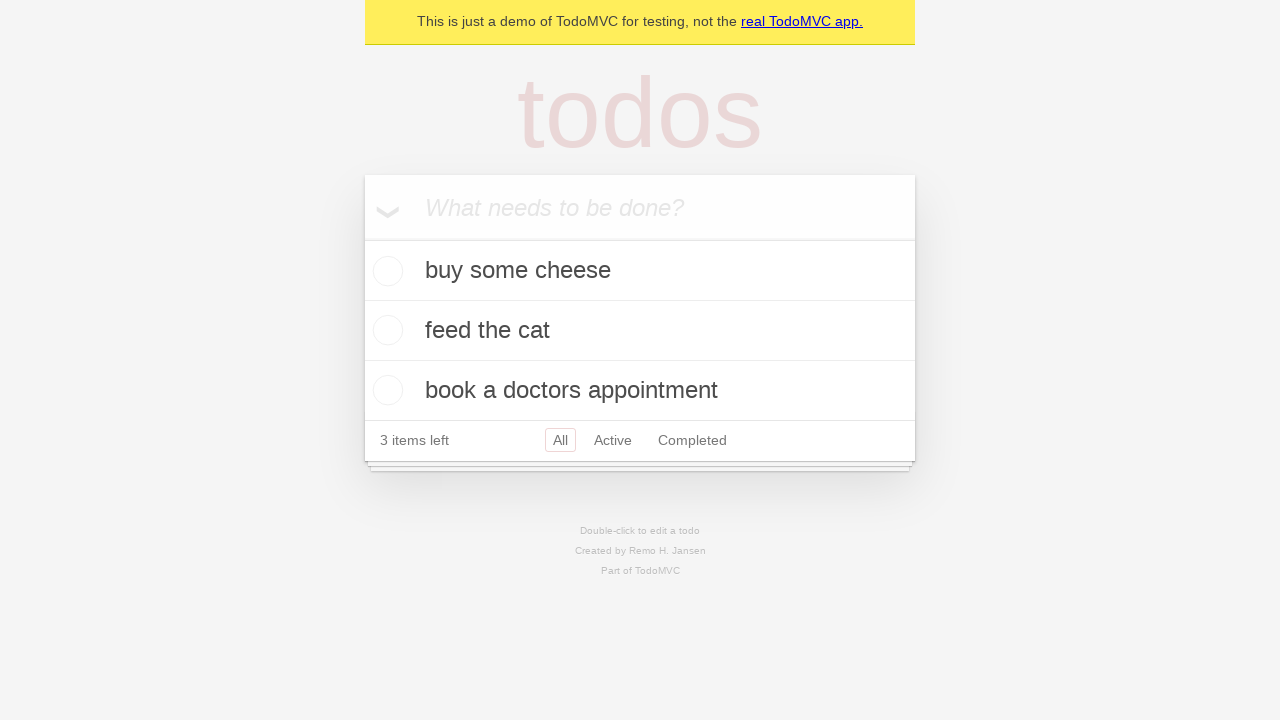

Marked second todo item as completed at (385, 330) on [data-testid='todo-item'] >> nth=1 >> internal:role=checkbox
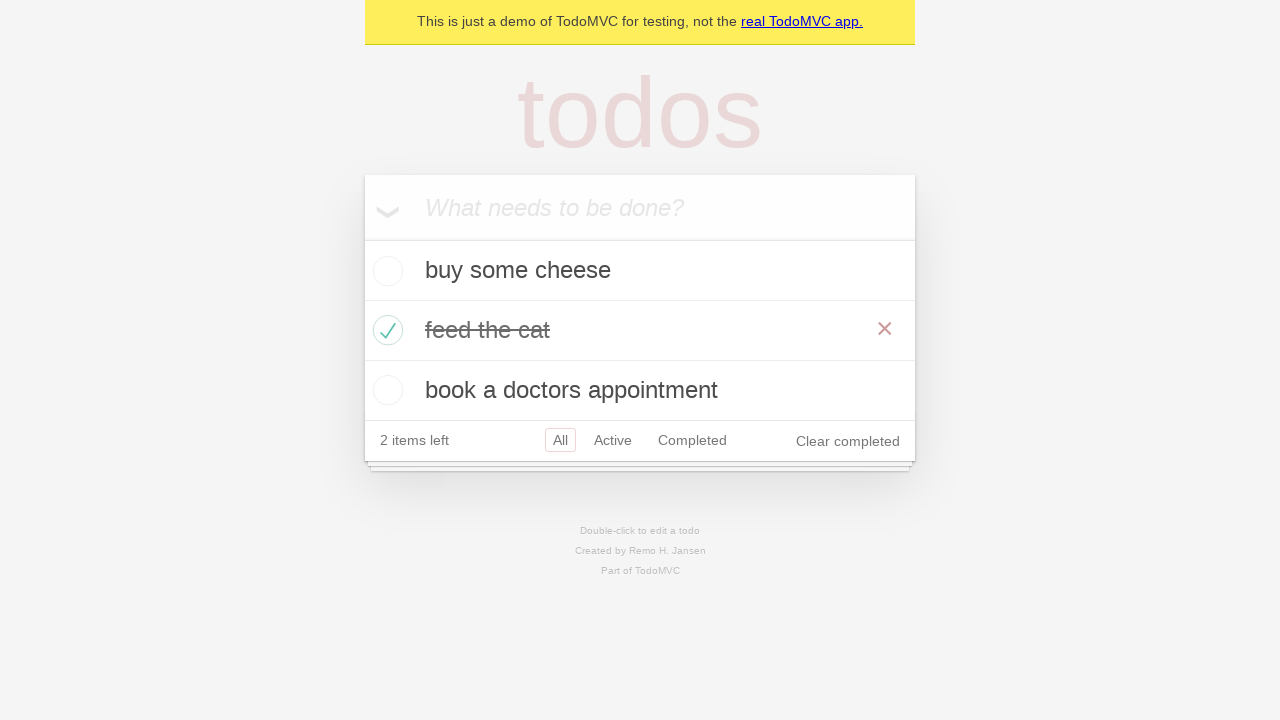

Clicked Active filter to display only uncompleted items at (613, 440) on internal:role=link[name="Active"i]
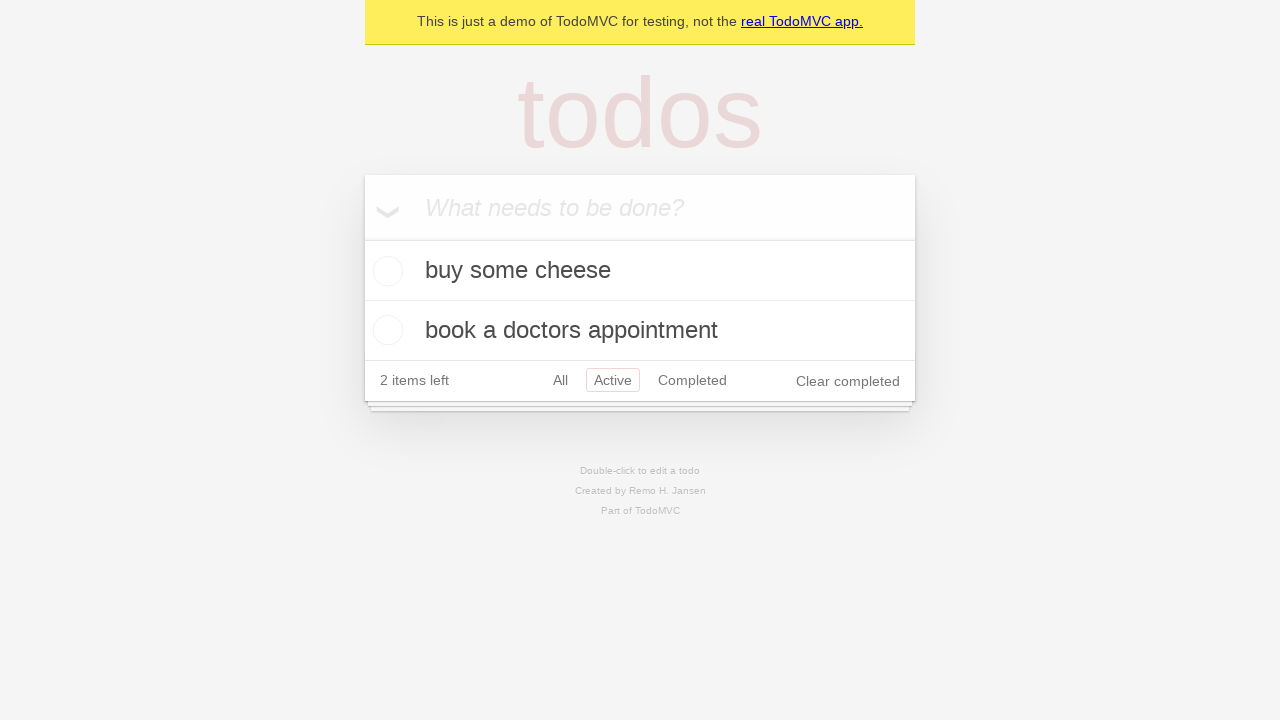

Waited for Active filter to apply
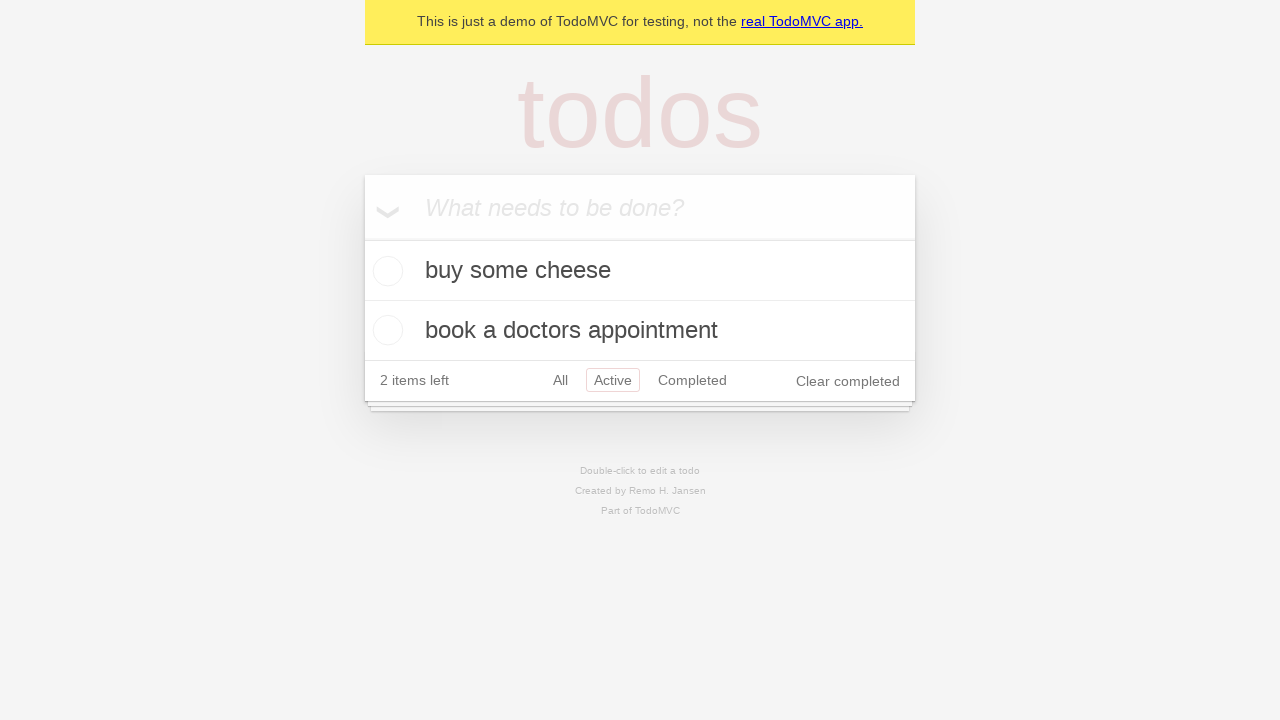

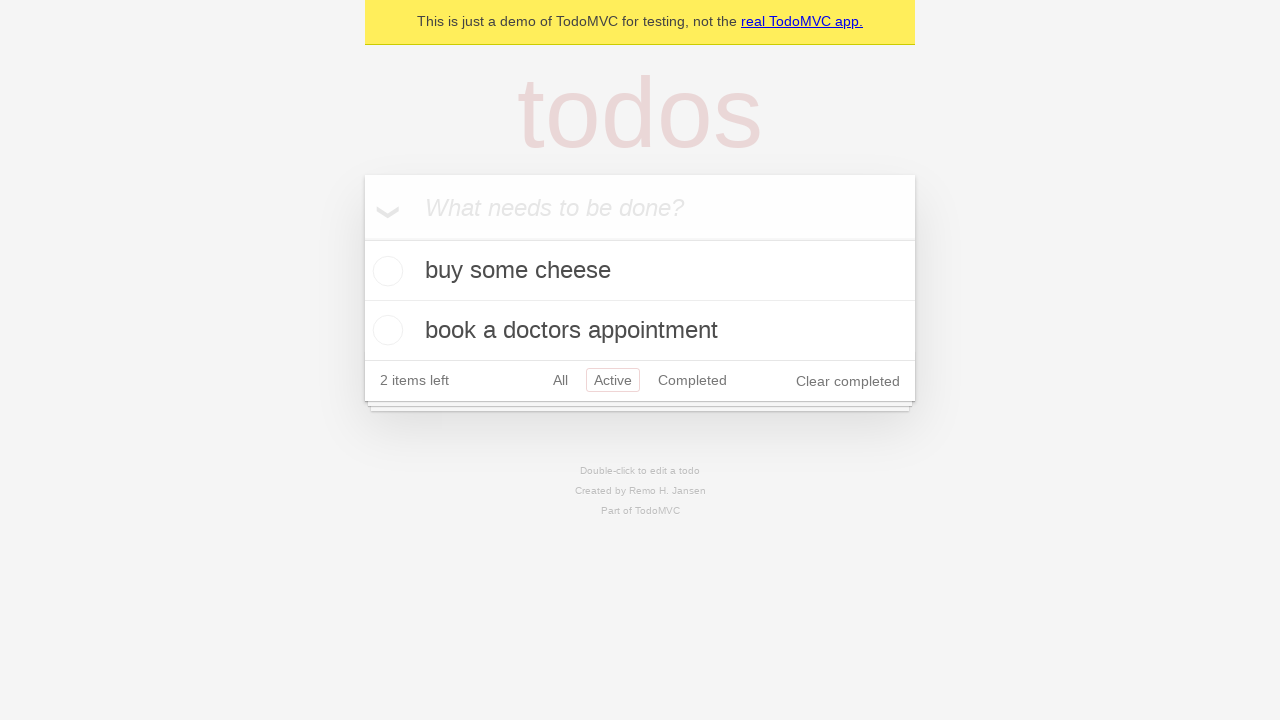